Tests clearing the complete state of all items by checking and unchecking the toggle-all checkbox.

Starting URL: https://demo.playwright.dev/todomvc

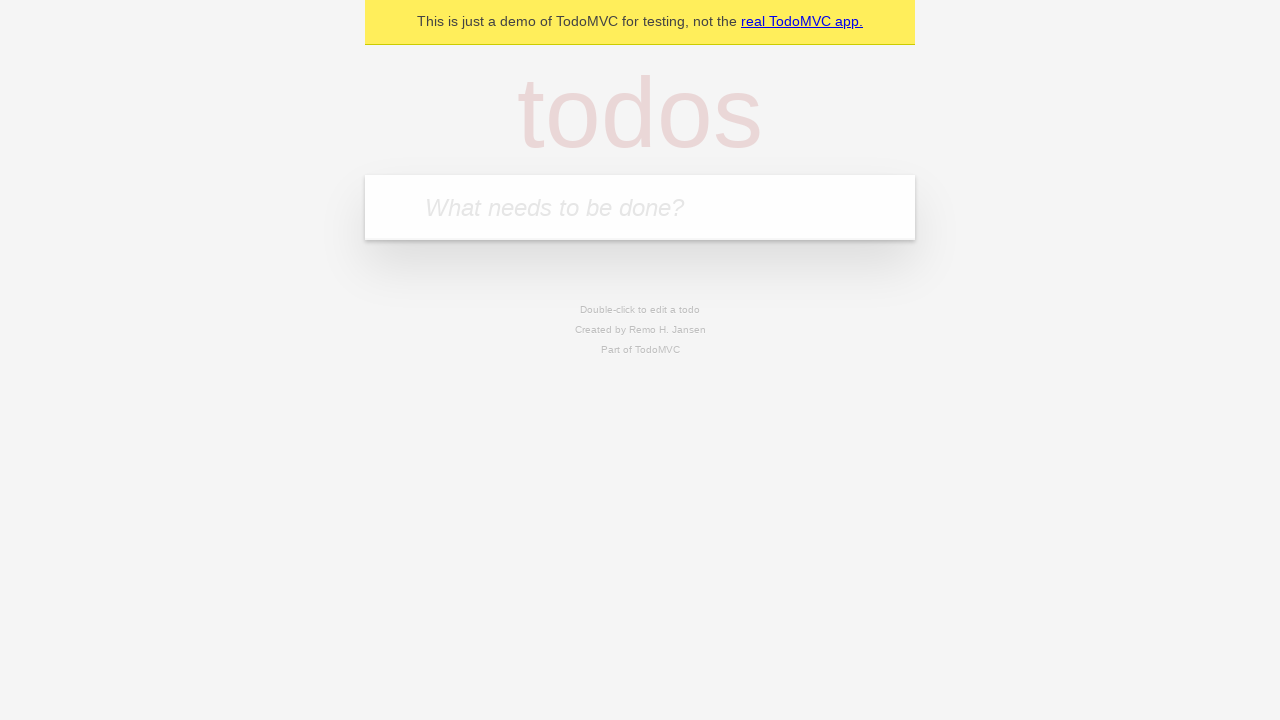

Filled first todo input with 'buy some cheese' on .new-todo
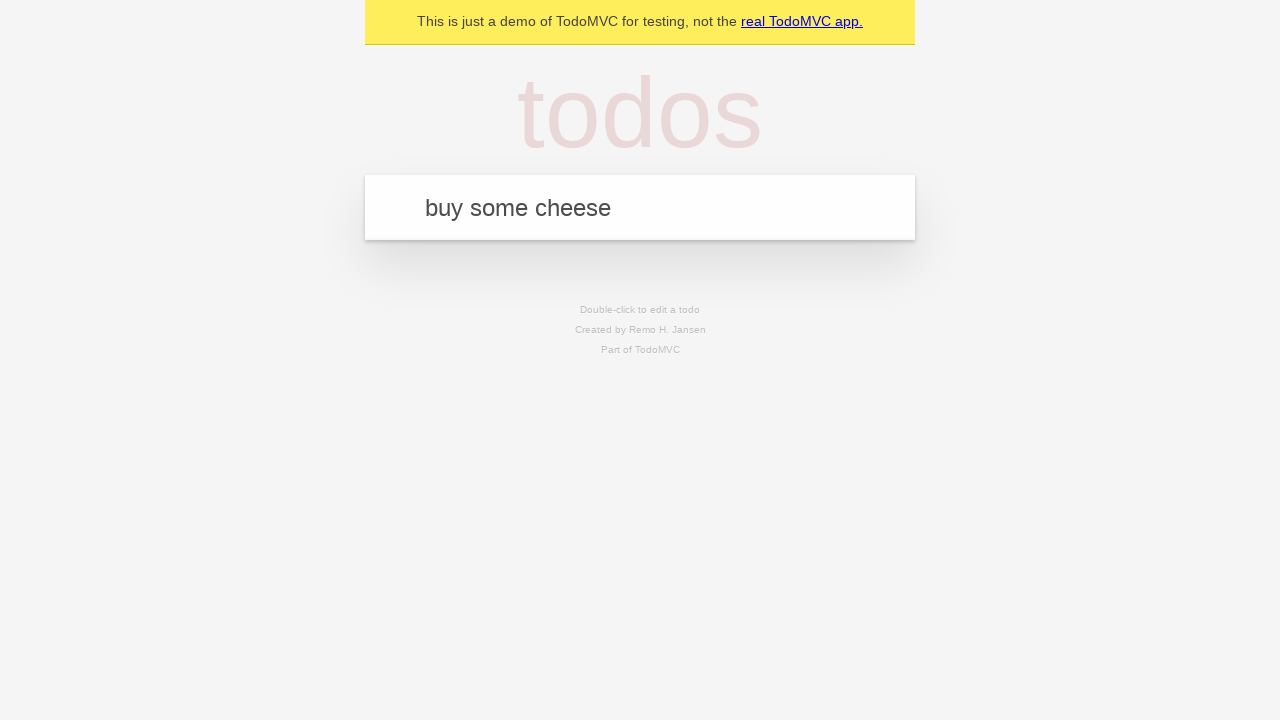

Pressed Enter to create first todo on .new-todo
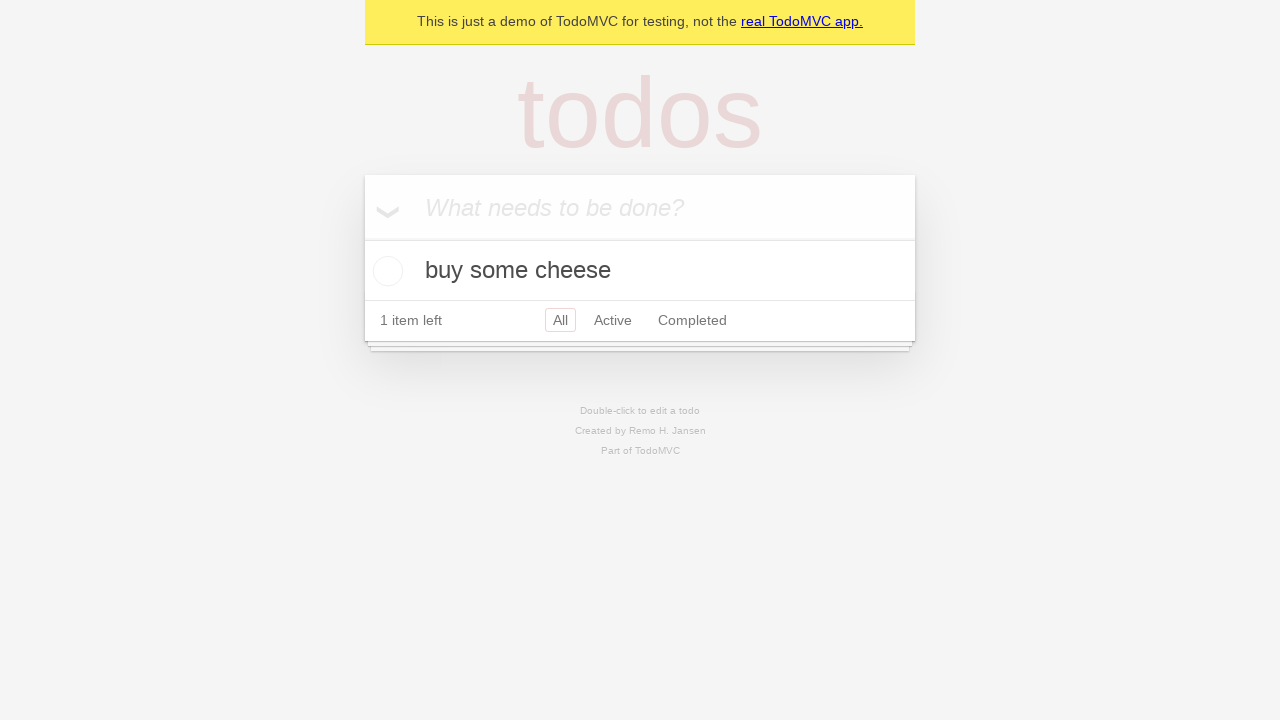

Filled second todo input with 'feed the cat' on .new-todo
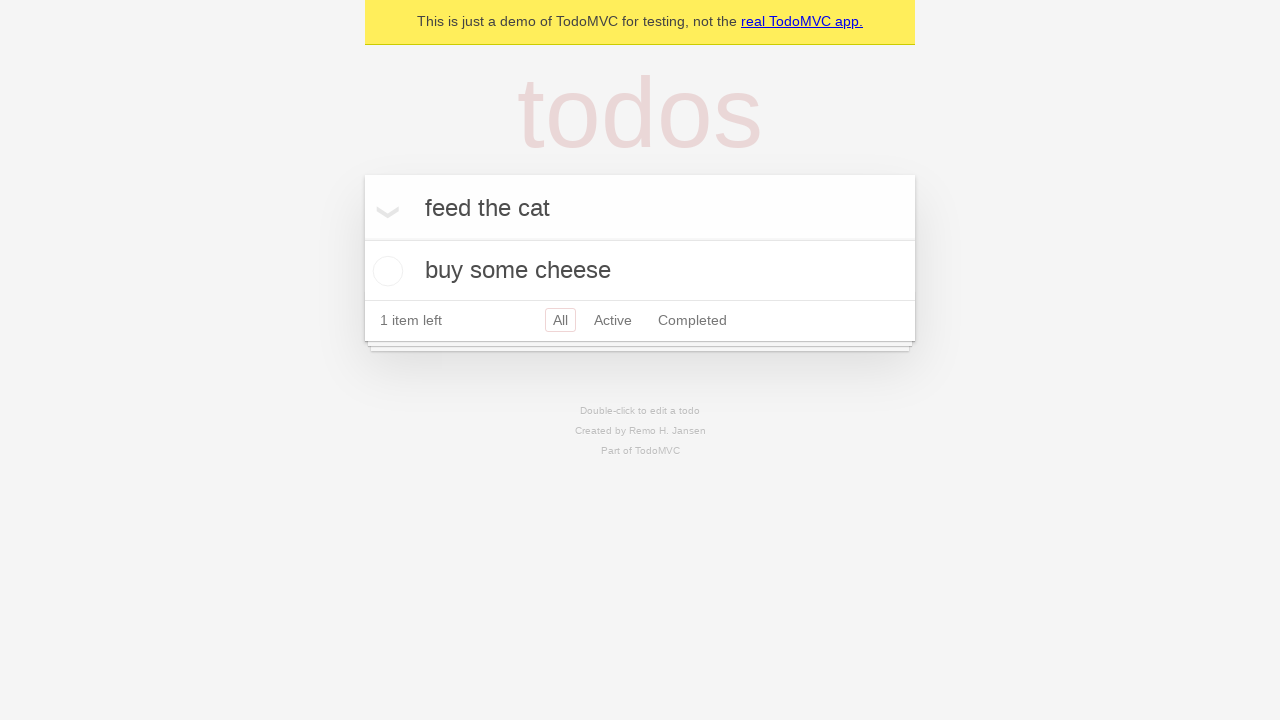

Pressed Enter to create second todo on .new-todo
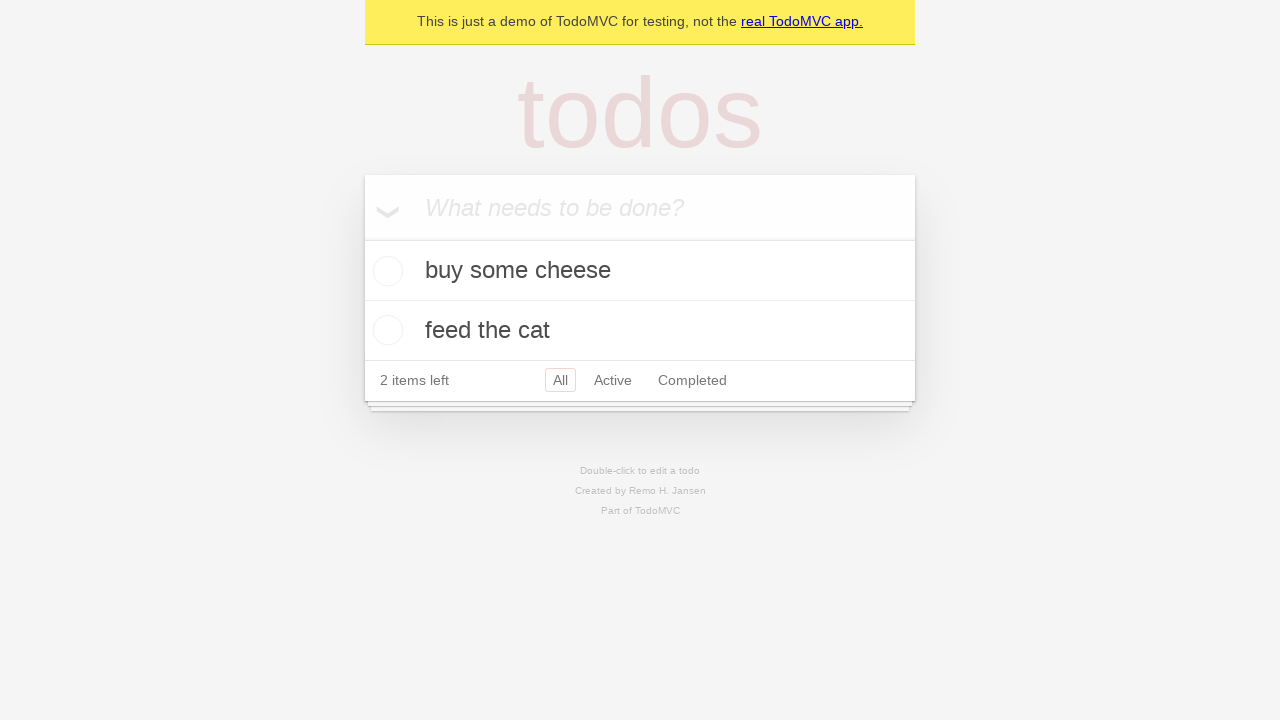

Filled third todo input with 'book a doctors appointment' on .new-todo
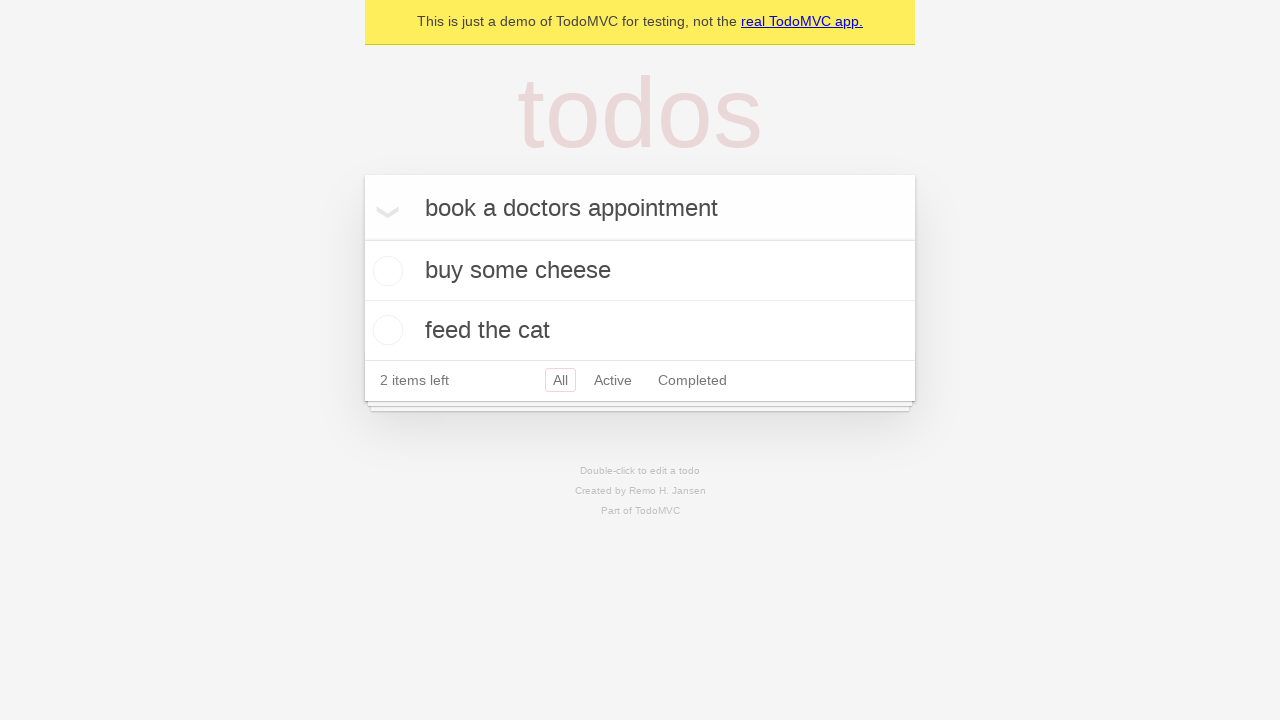

Pressed Enter to create third todo on .new-todo
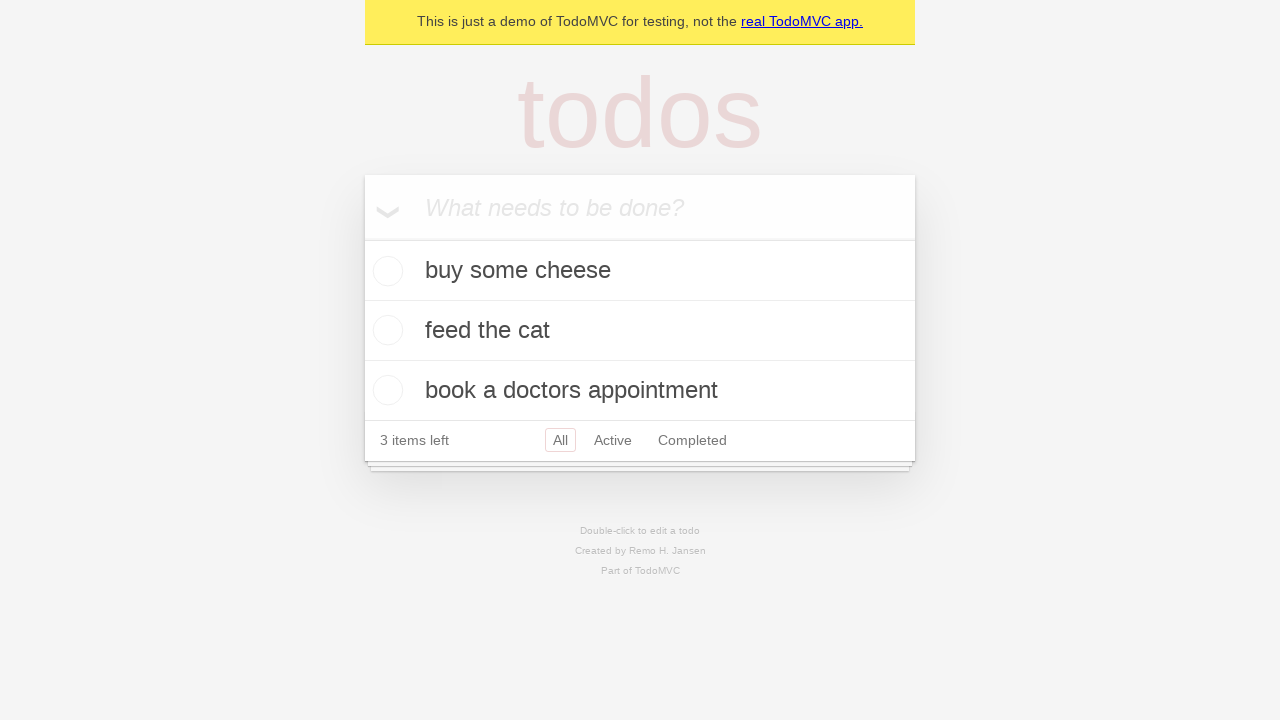

Clicked toggle-all checkbox to mark all items as complete at (362, 238) on .toggle-all
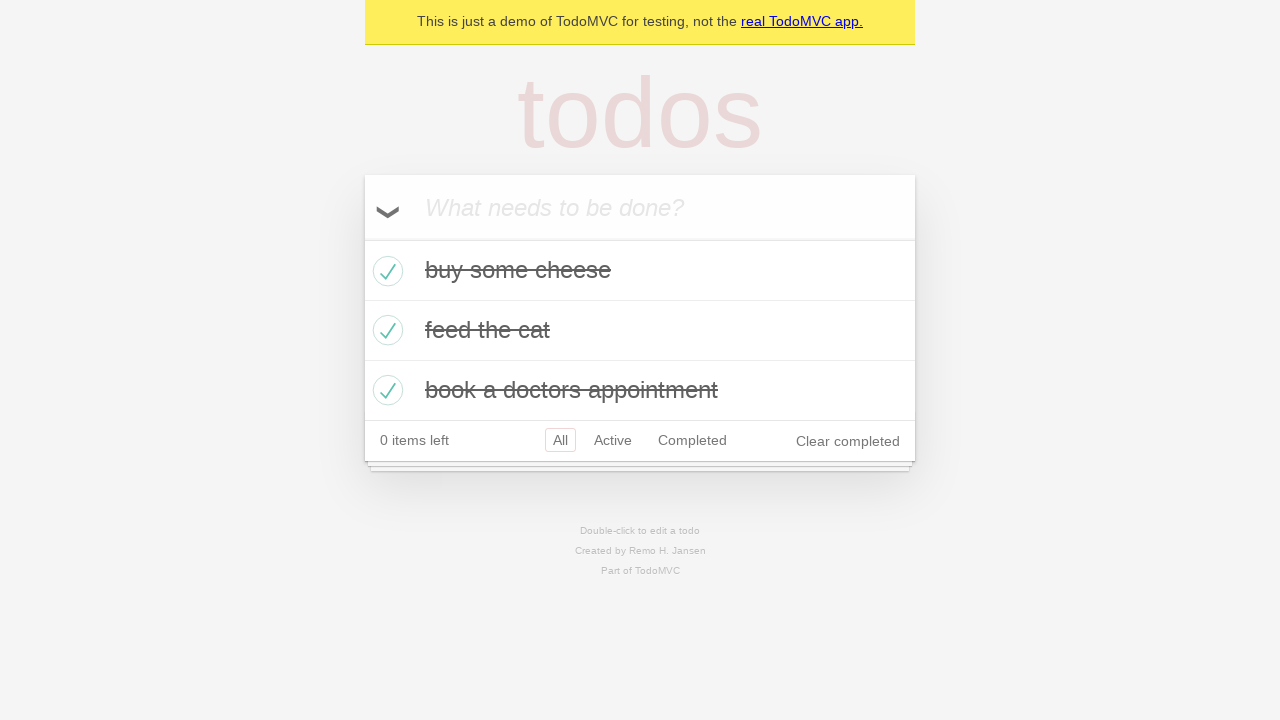

Clicked toggle-all checkbox to uncheck all completed items at (362, 238) on .toggle-all
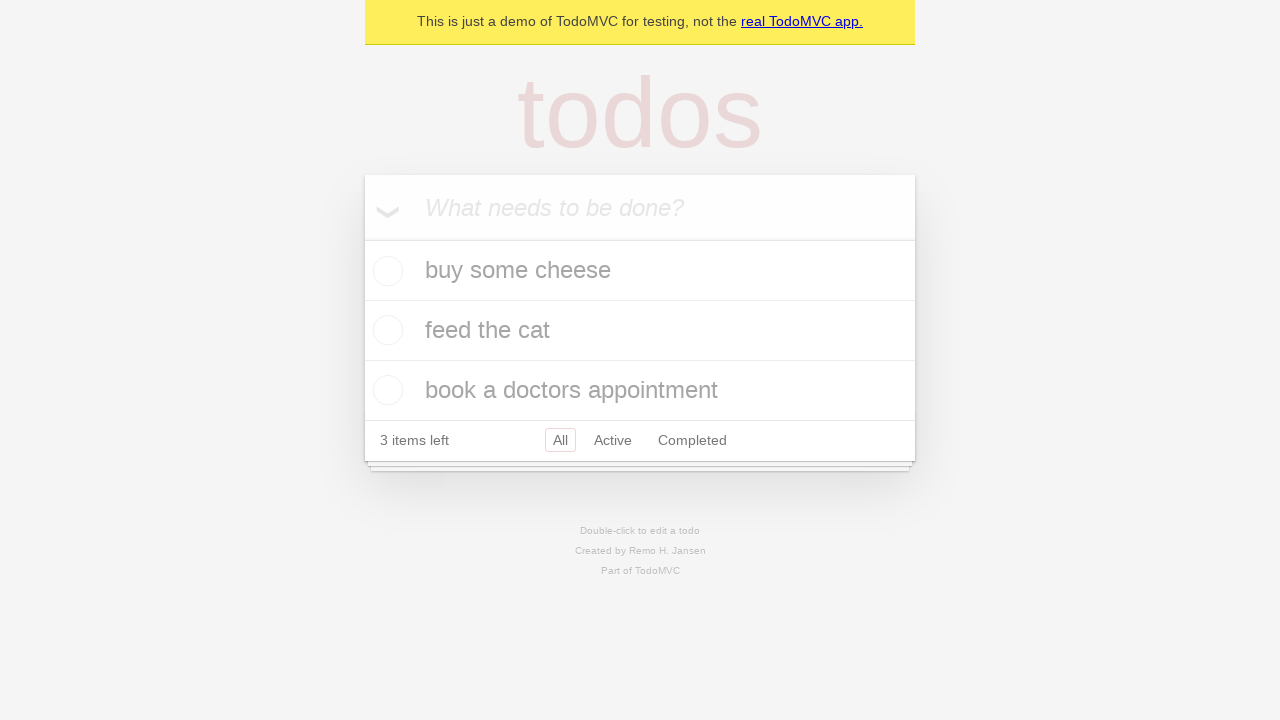

Waited for todo list items to be visible
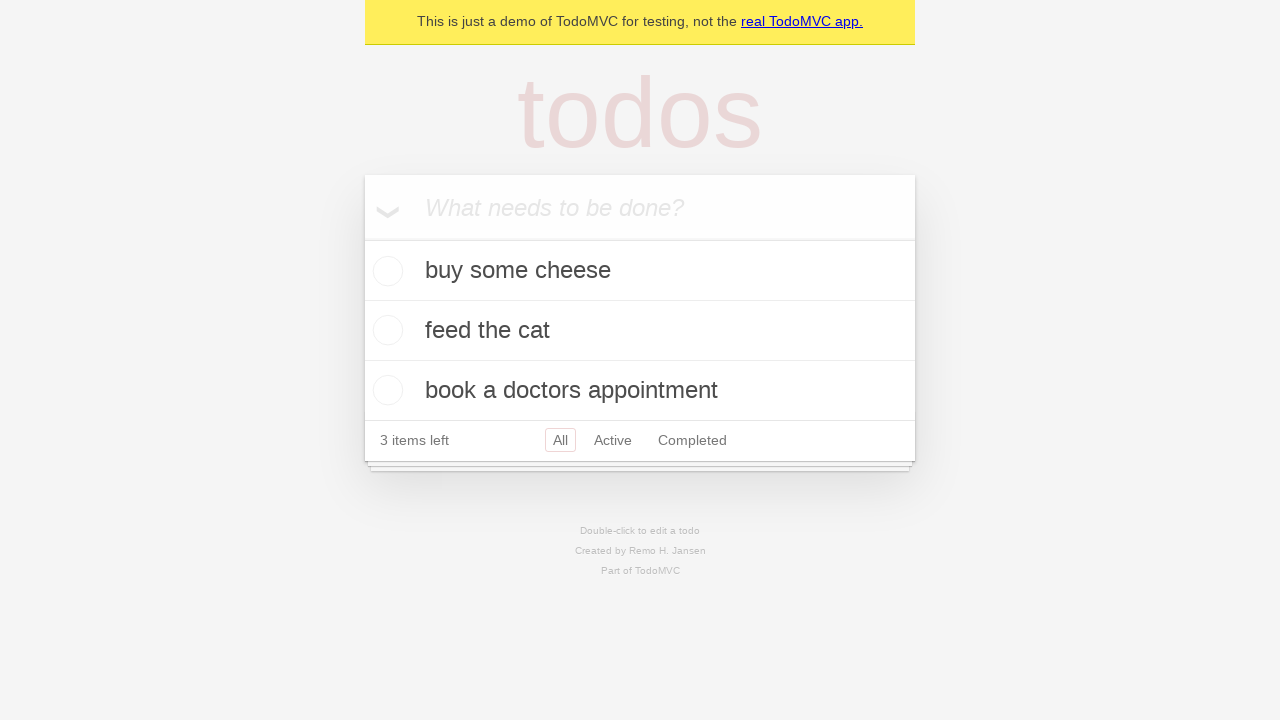

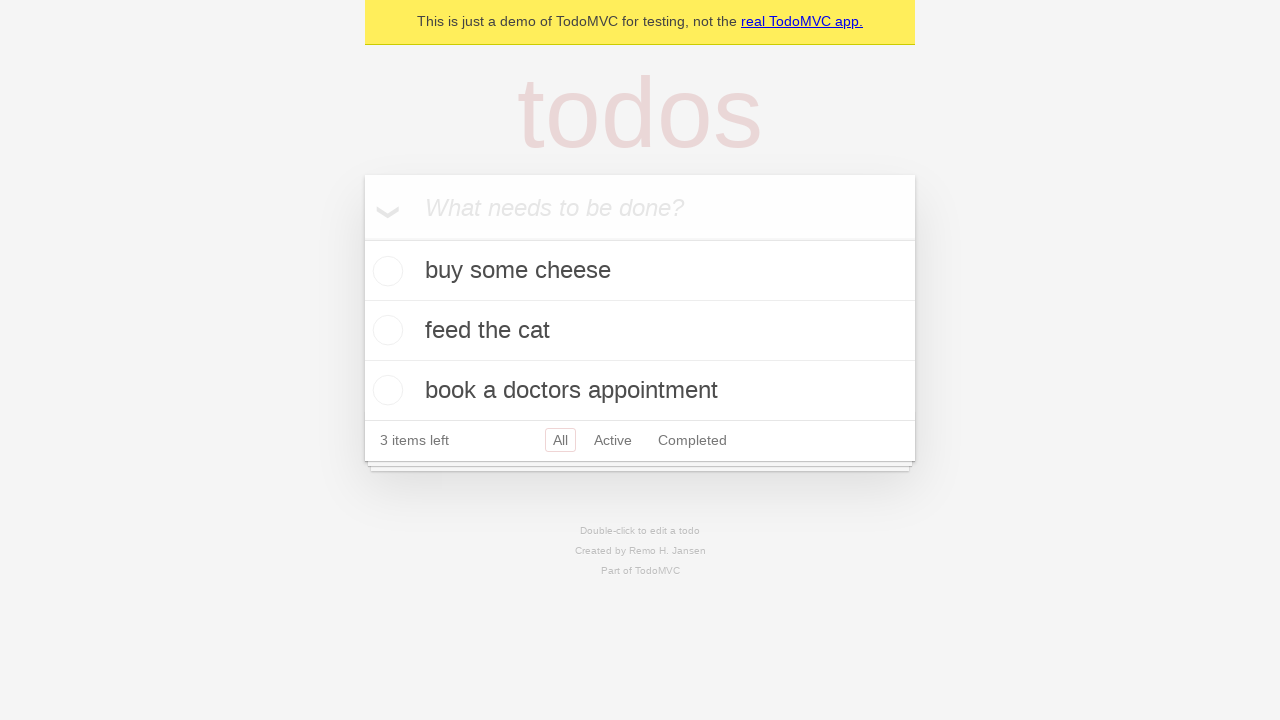